Tests various UI interactions on a demo page including text input, dropdown selection, slider manipulation, checkbox/radio button clicks, iframe switching, drag-and-drop, and link navigation.

Starting URL: https://seleniumbase.io/demo_page

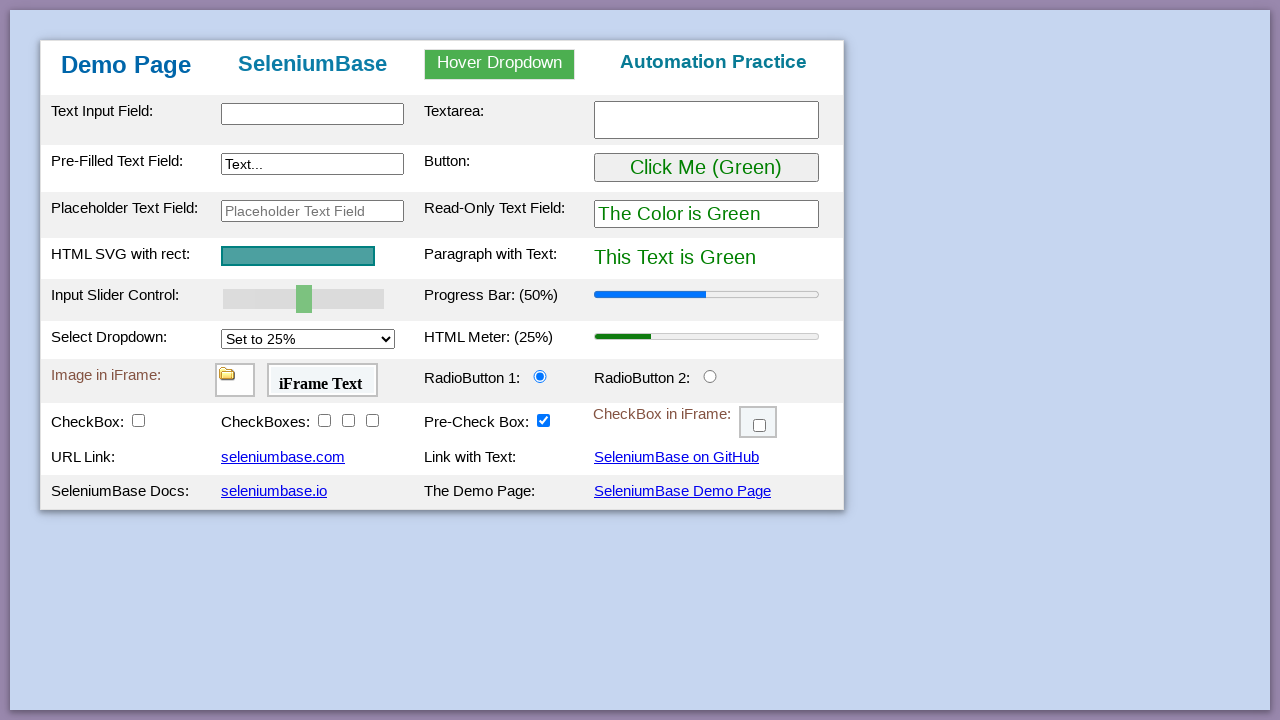

Waited for table body element to load
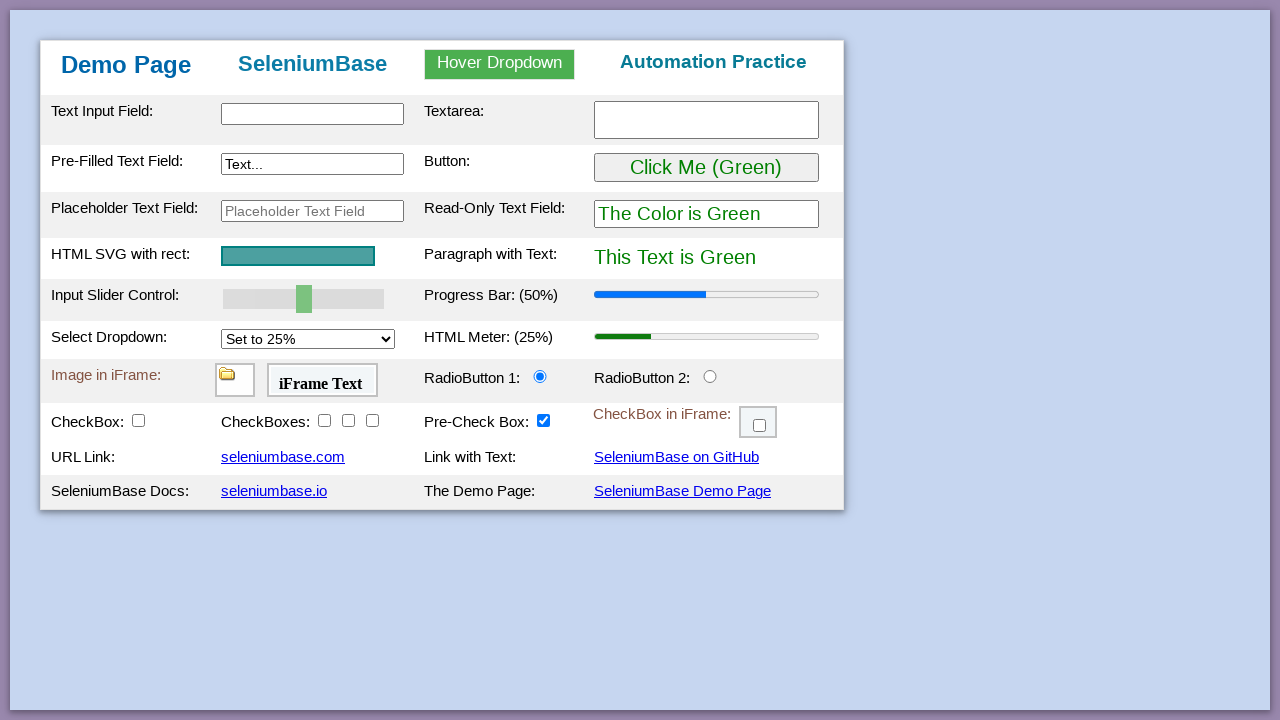

Waited for h1 heading to load
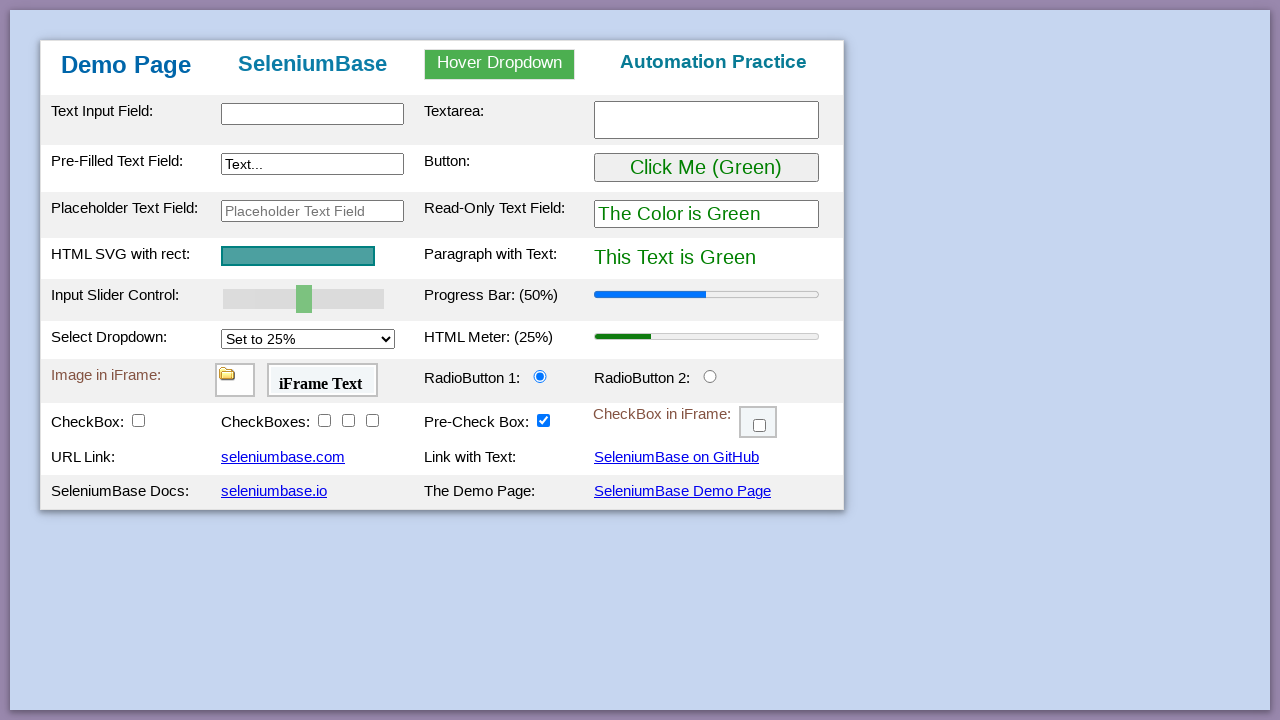

Filled text input field with 'This is Automated' on #myTextInput
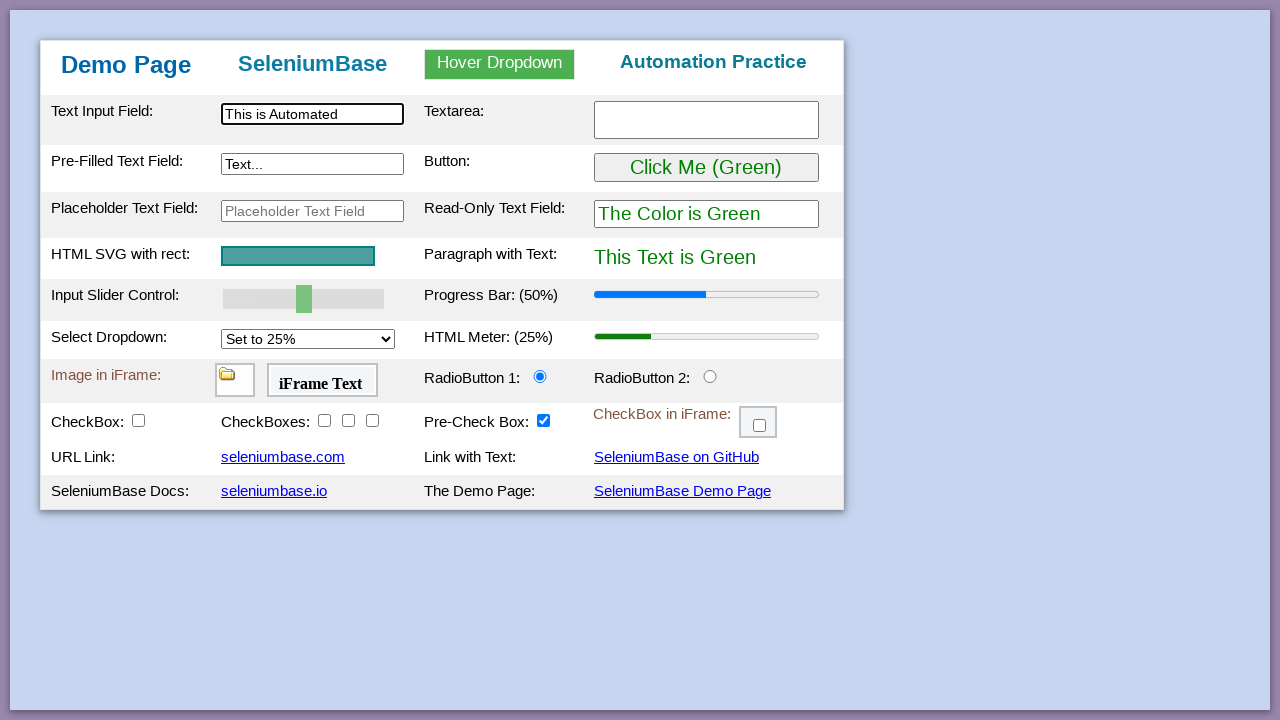

Filled textarea with 'Testing Time!' on textarea.area1
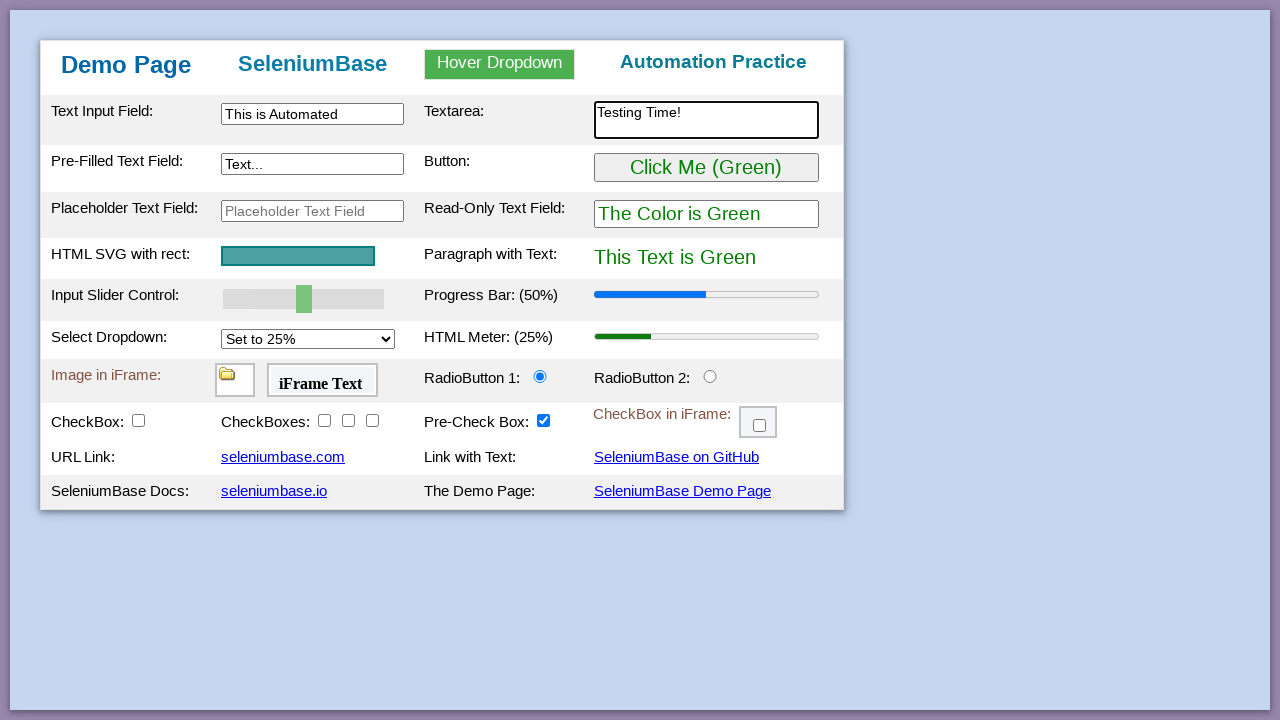

Filled preText2 field with 'Typing Text!' on [name='preText2']
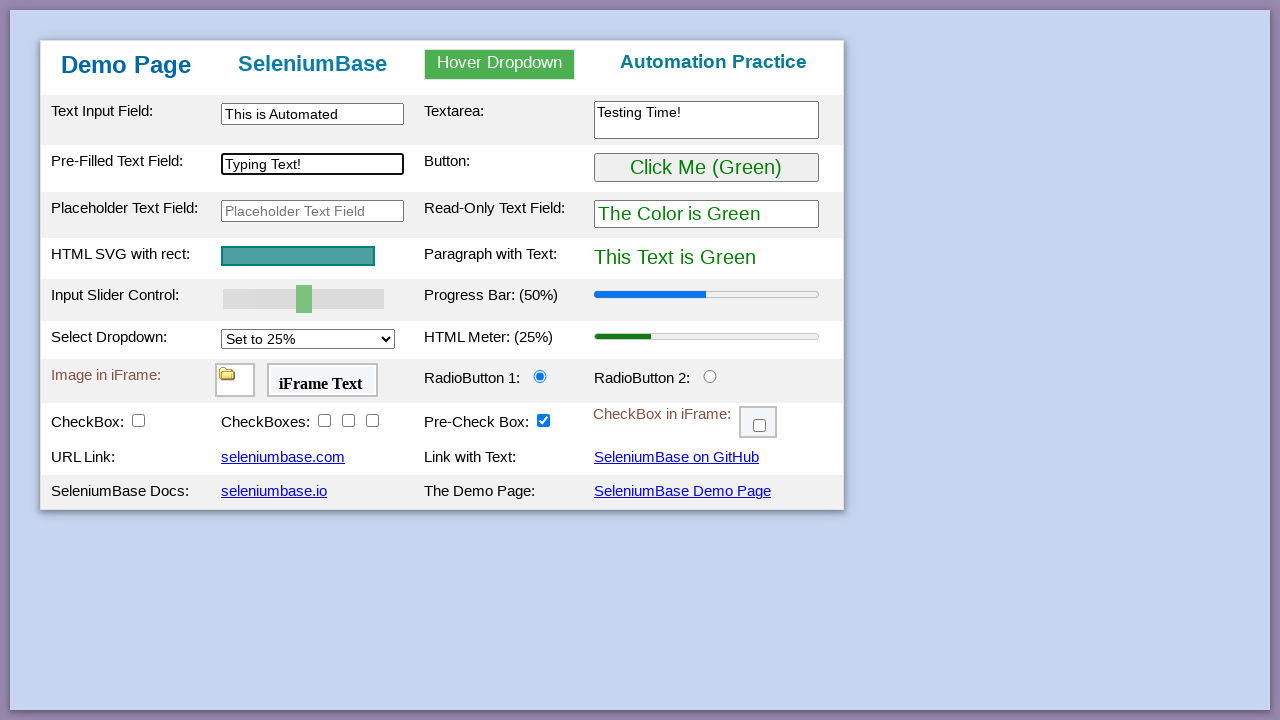

Hovered over dropdown menu at (500, 64) on #myDropdown
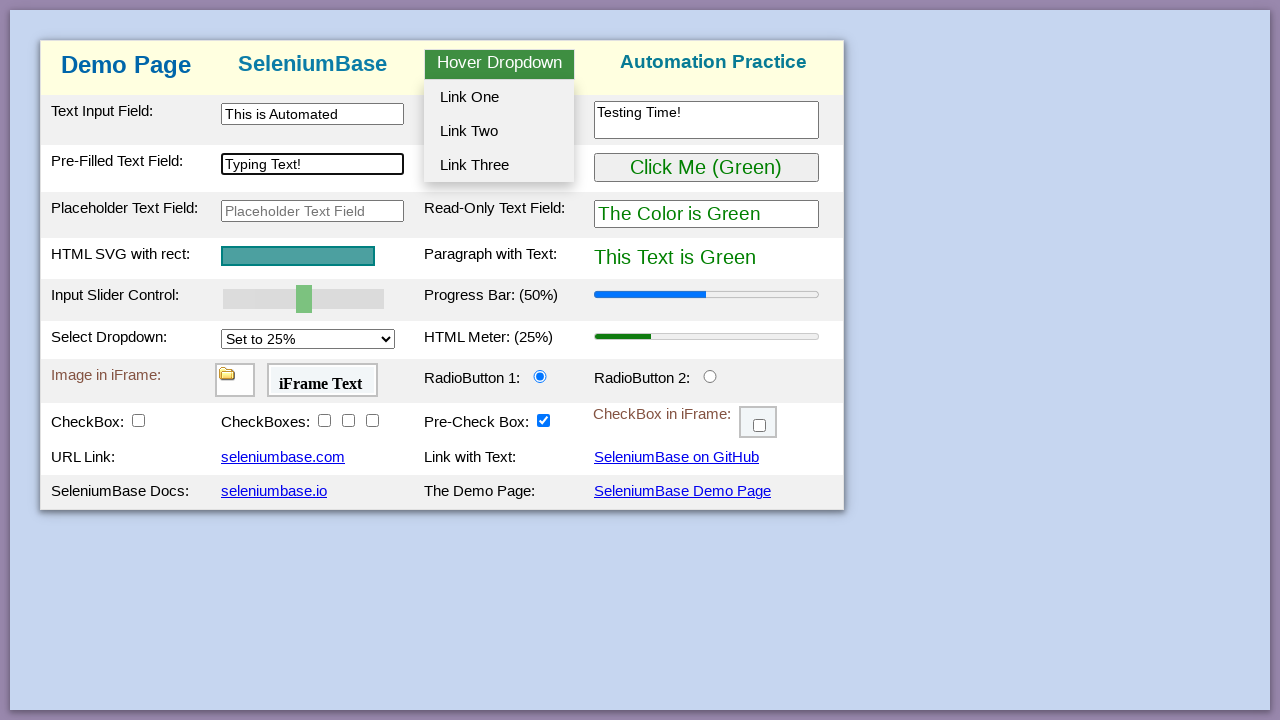

Clicked dropdown option 2 at (499, 131) on #dropOption2
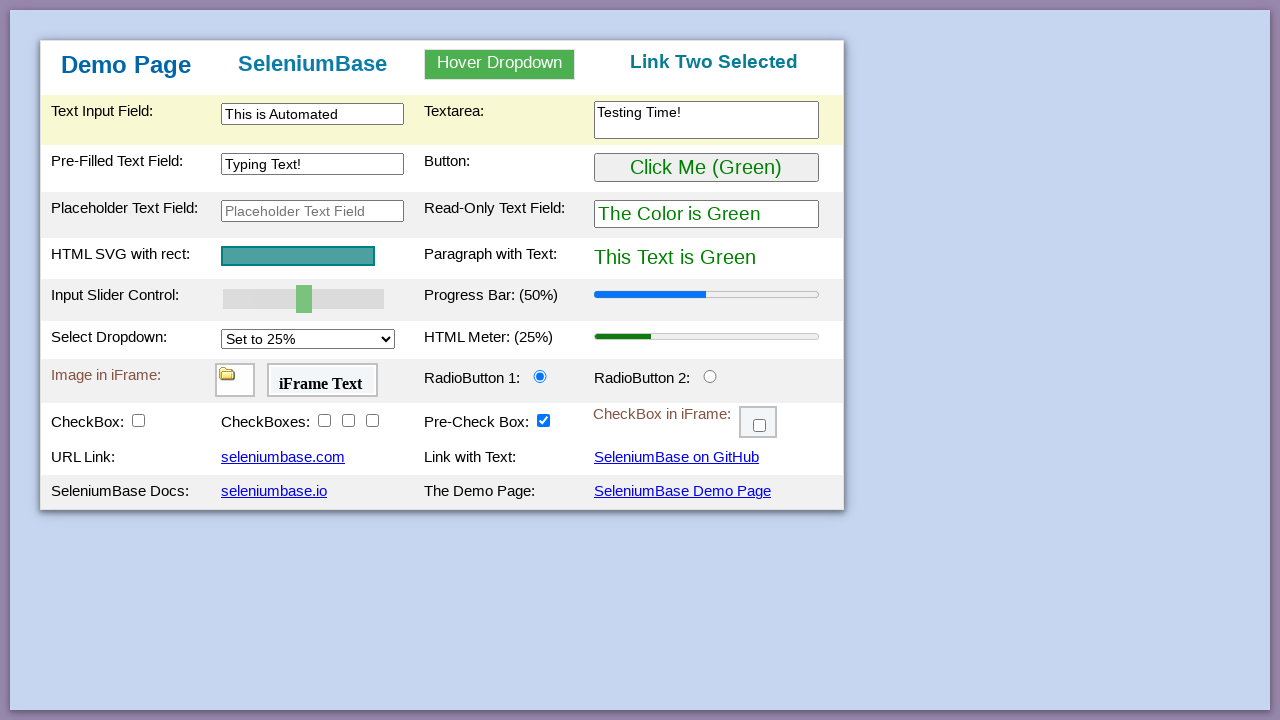

Clicked the 'Click Me' button at (706, 168) on button:has-text('Click Me')
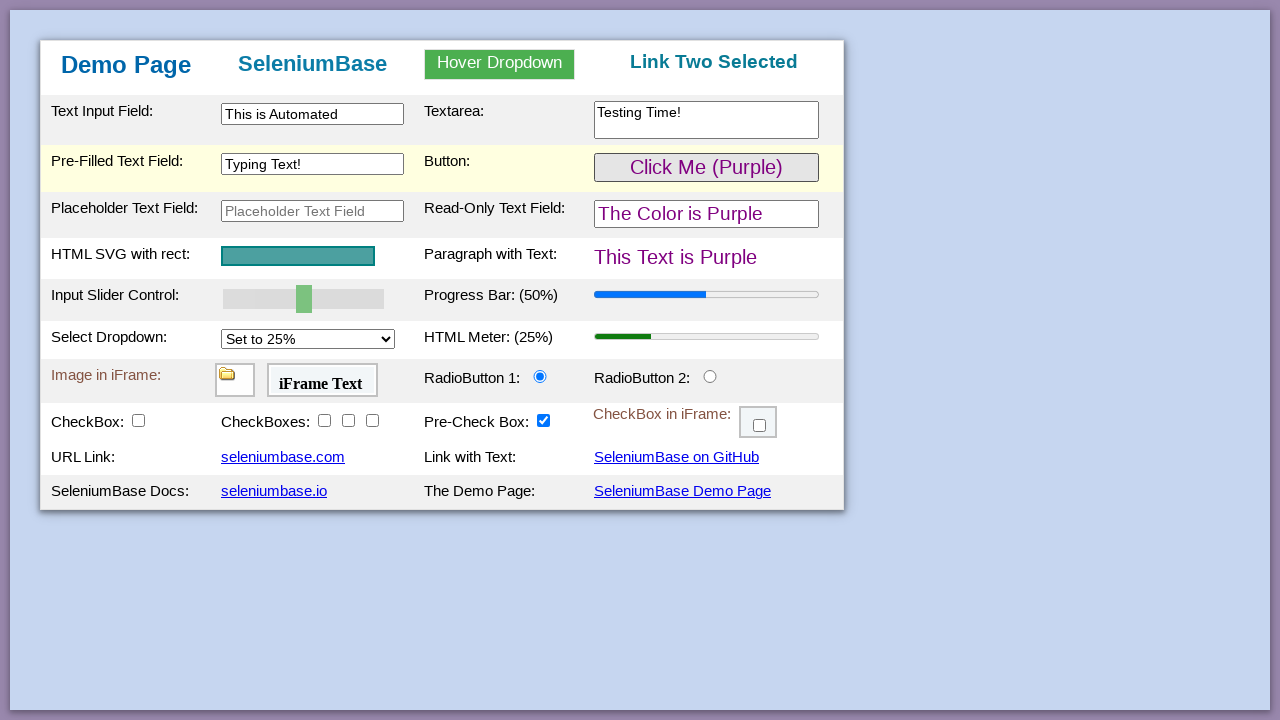

Set slider value to 100 via JavaScript
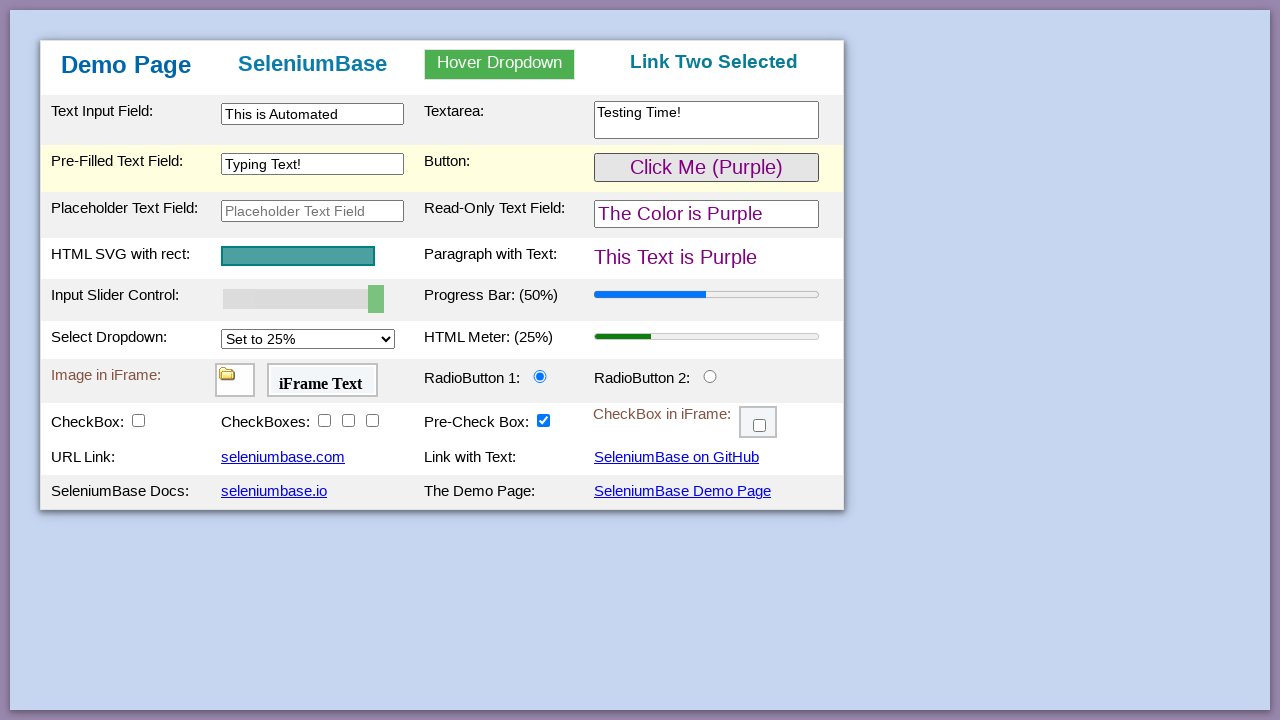

Dispatched input event on slider
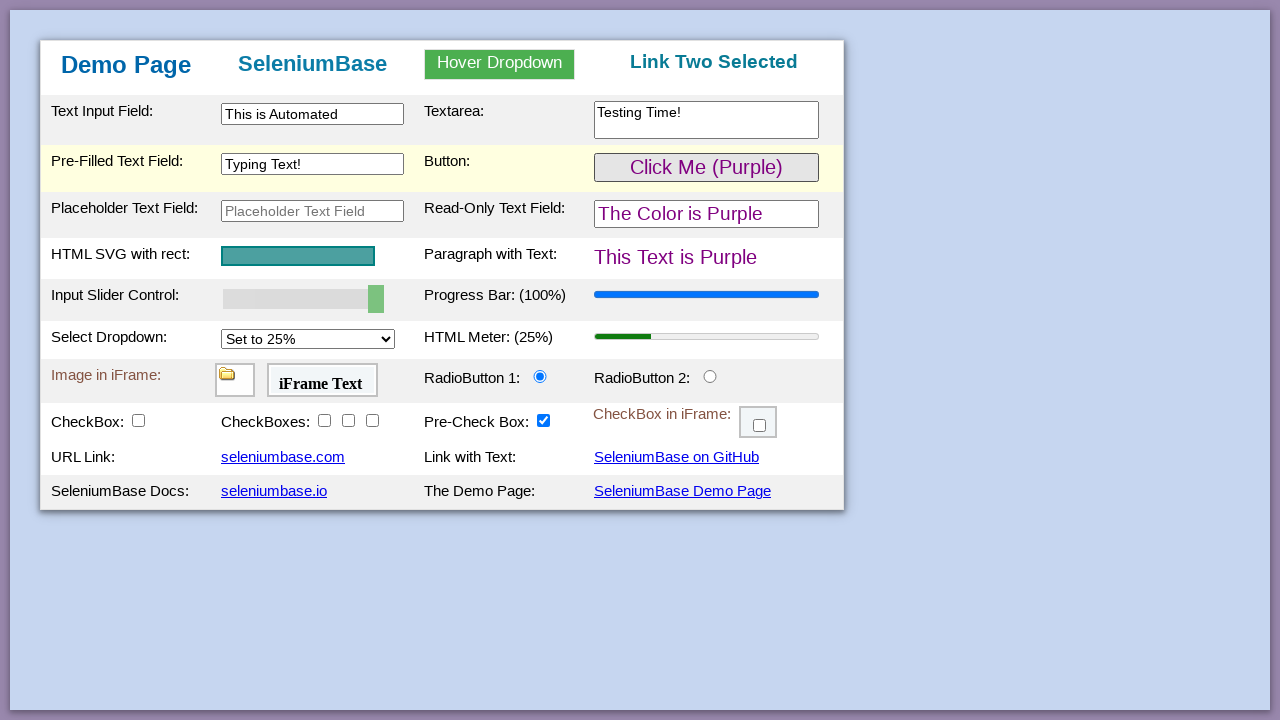

Selected 'Set to 75%' from dropdown on #mySelect
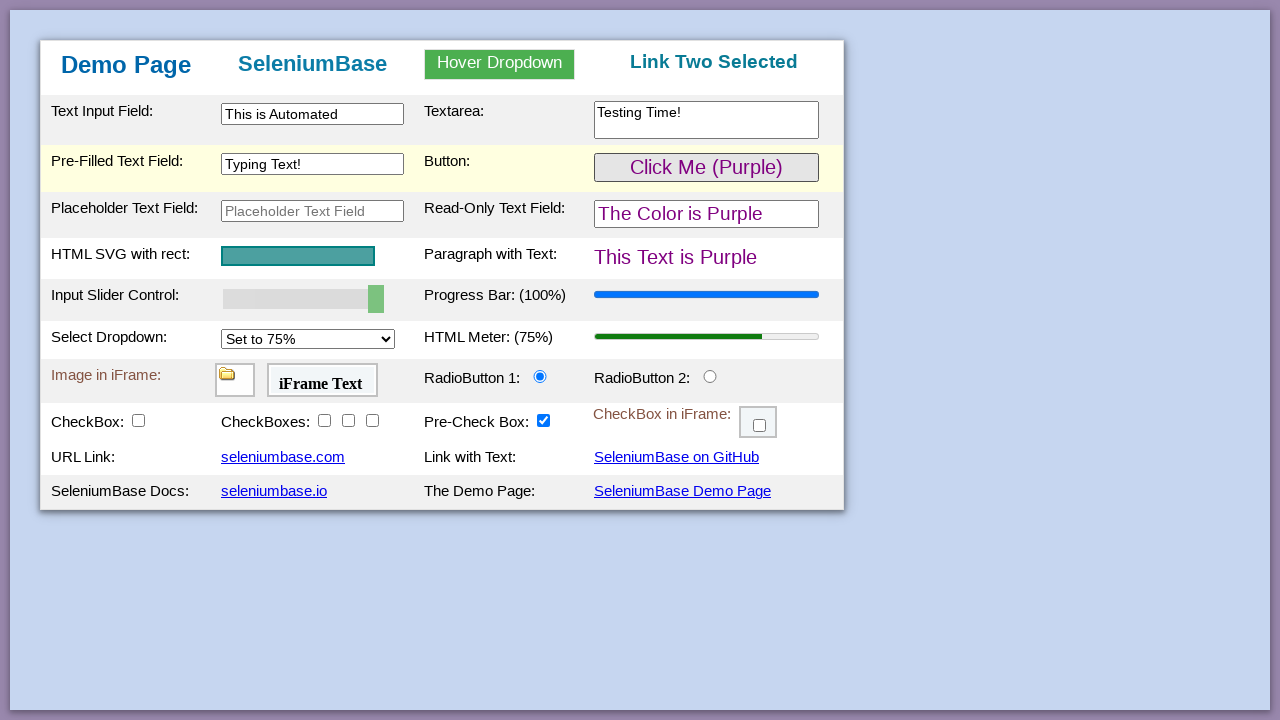

Switched to first iframe
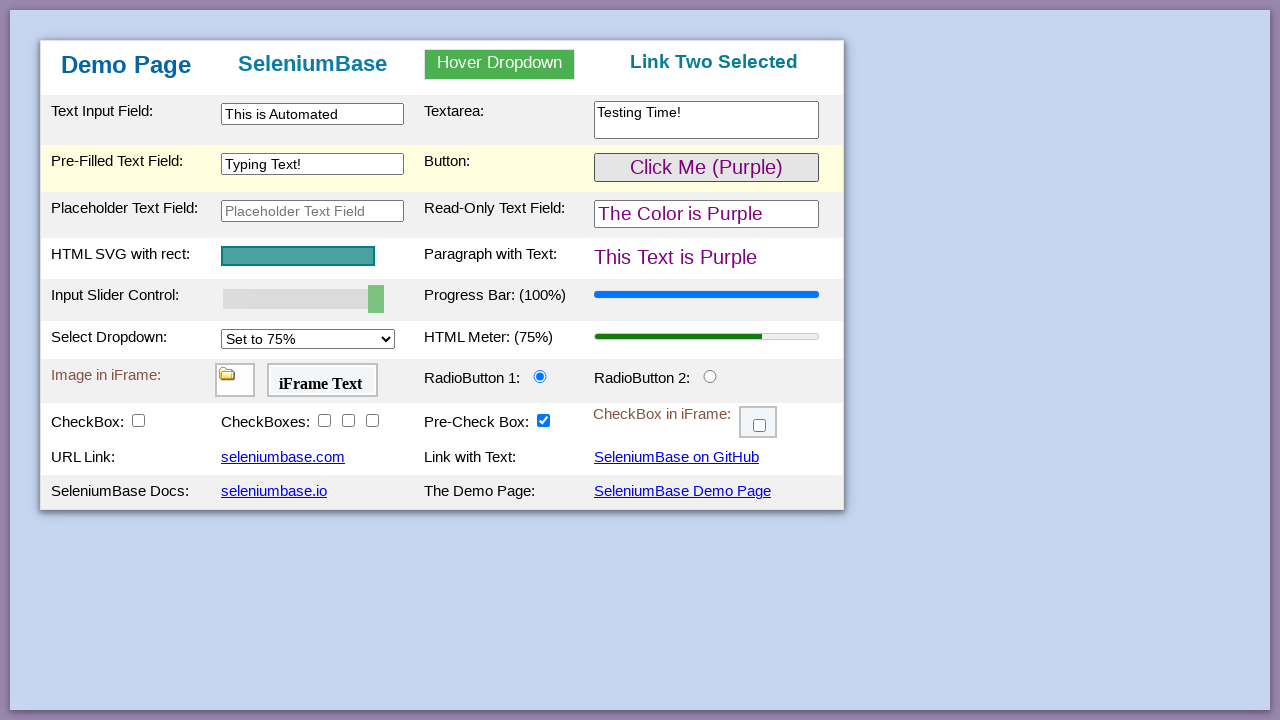

Verified image element in first iframe
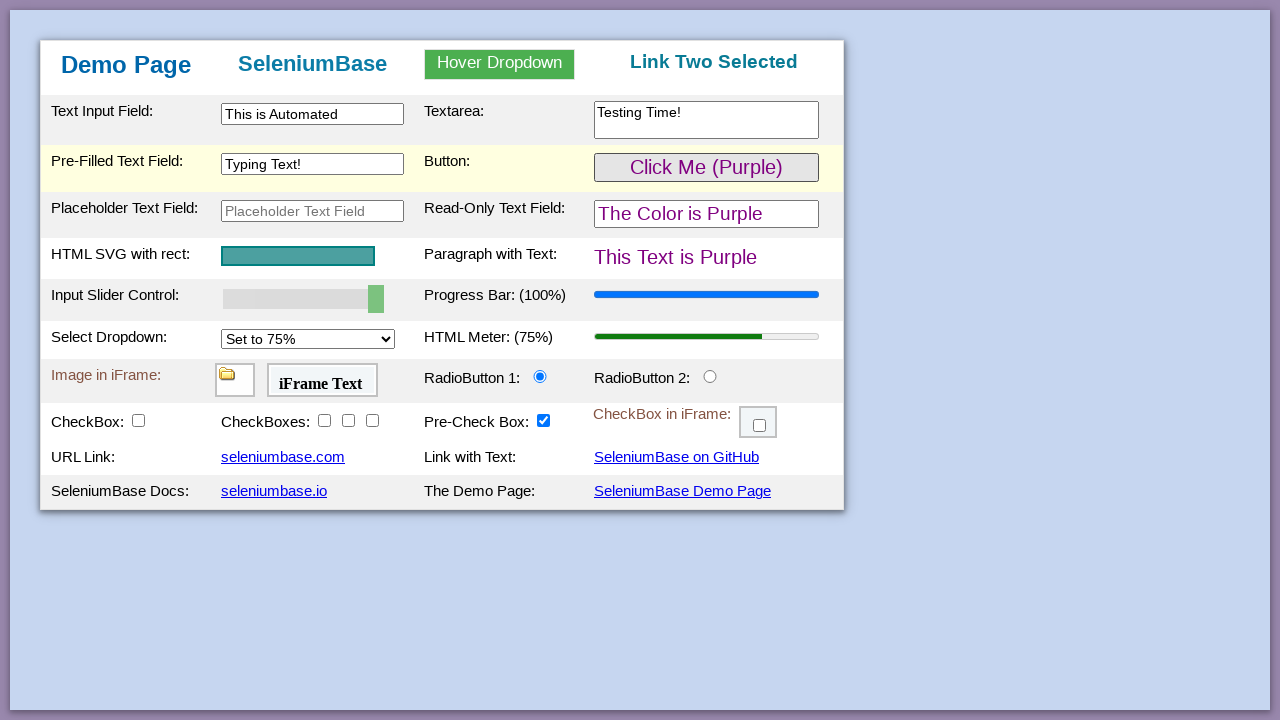

Switched to second iframe
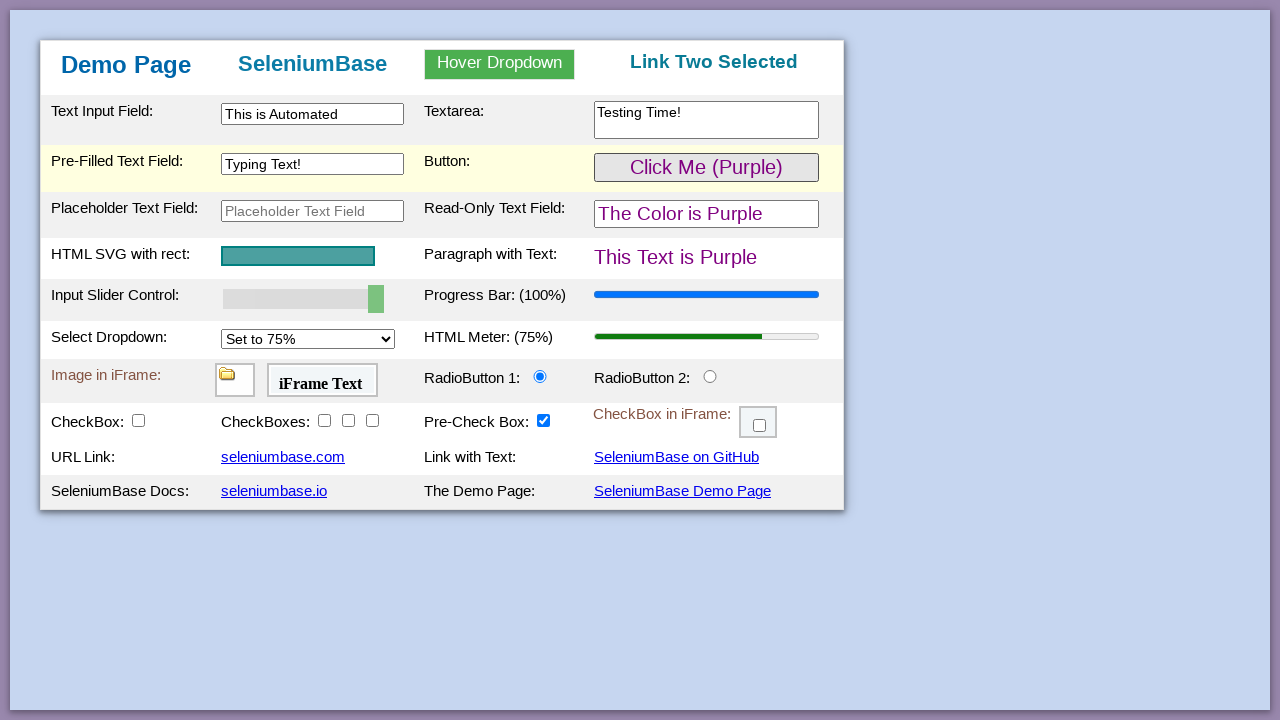

Verified text 'iFrame Text' in second iframe
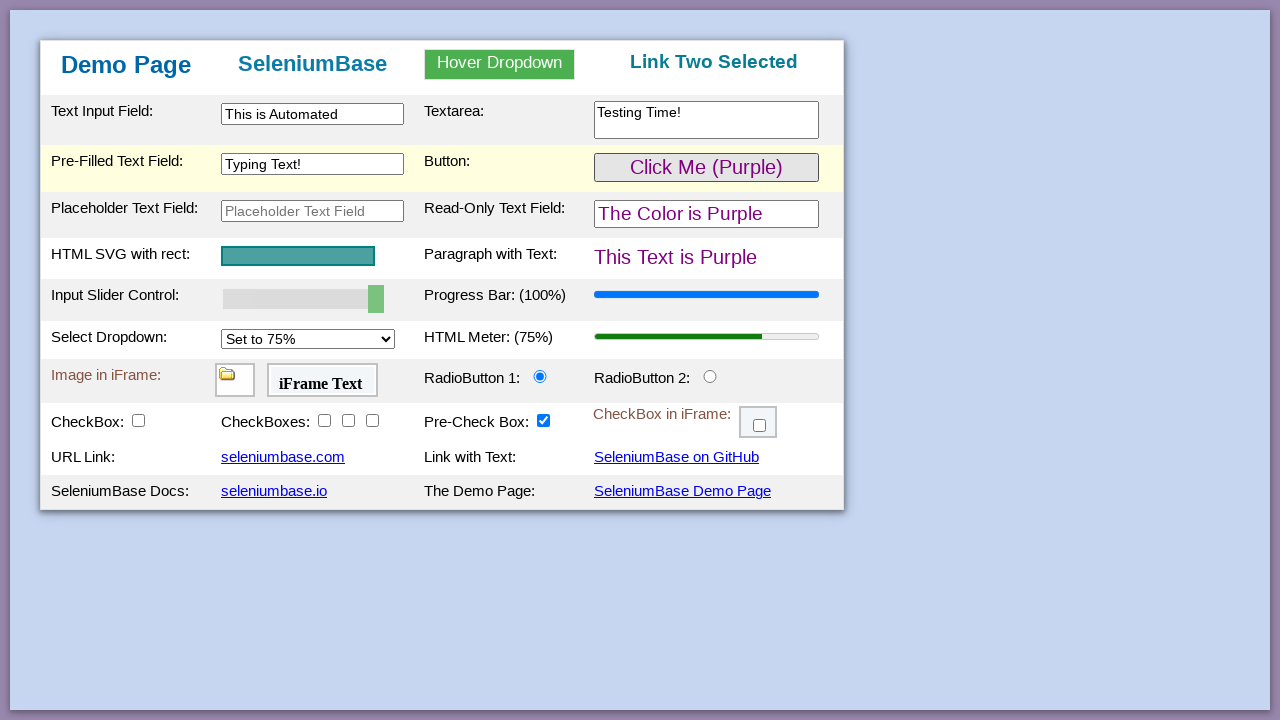

Clicked radio button 2 at (710, 376) on #radioButton2
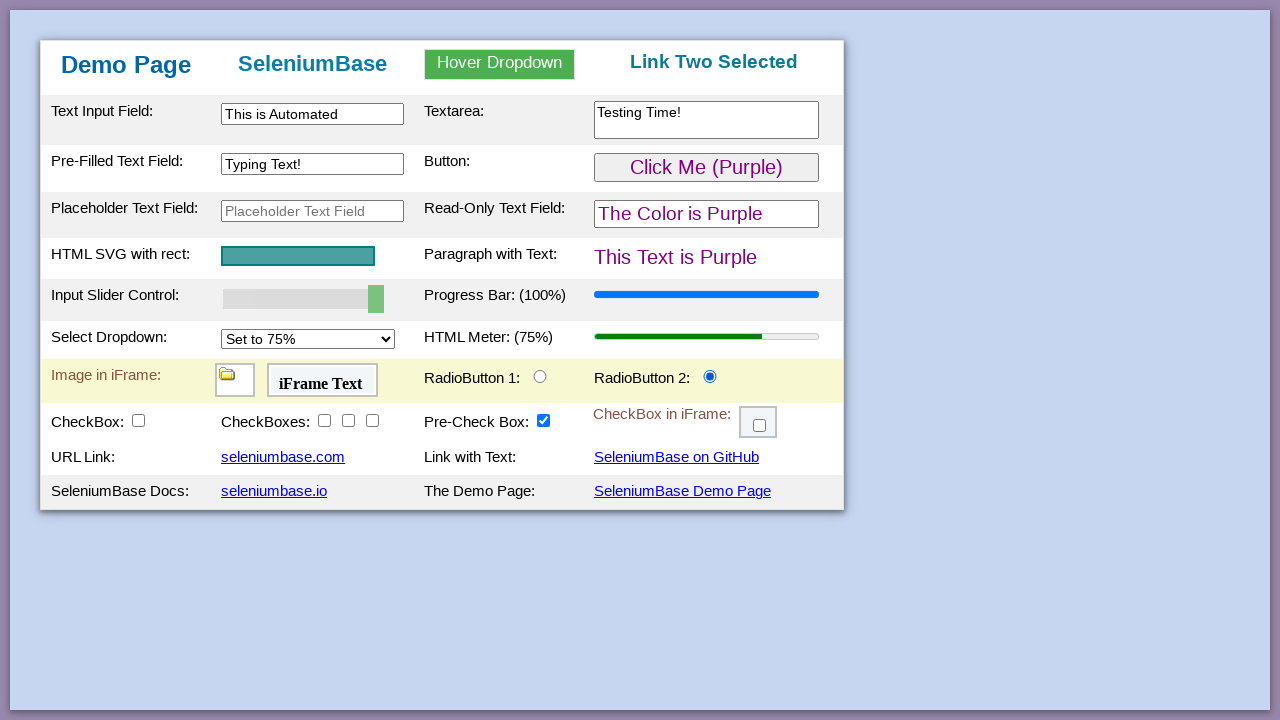

Clicked checkbox 1 to show logo at (138, 420) on #checkBox1
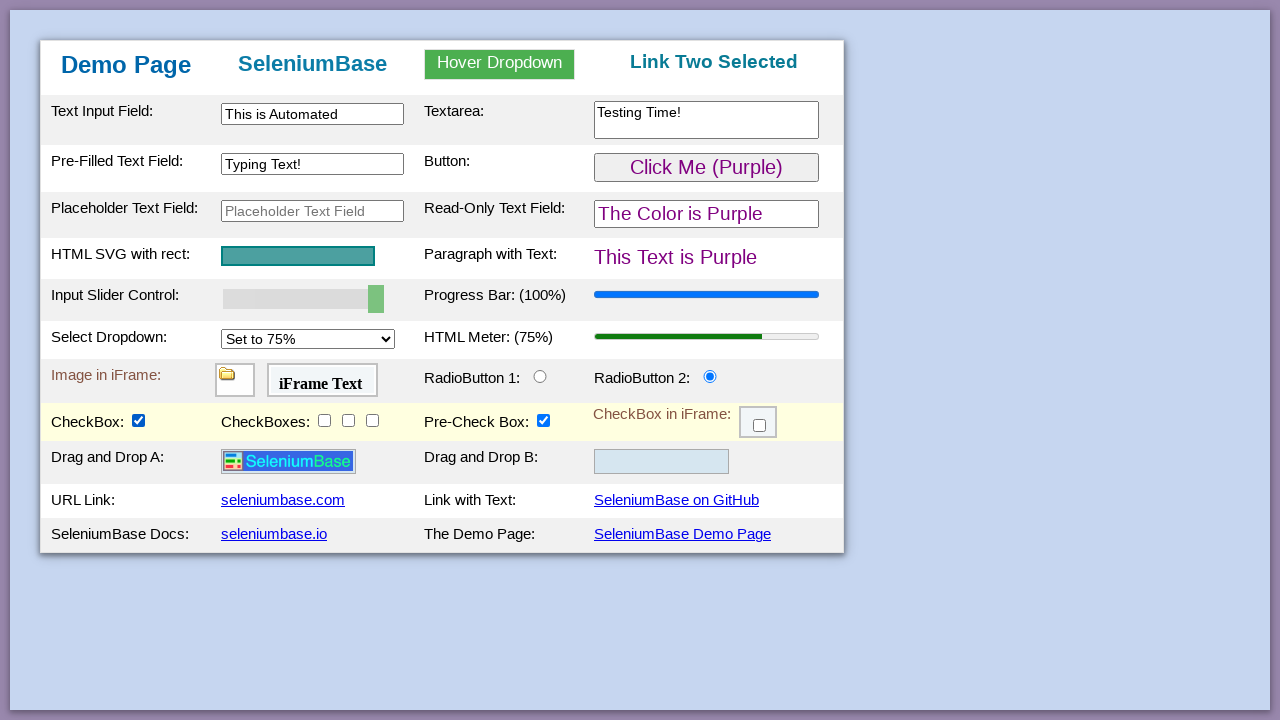

Clicked checkbox 2 at (324, 420) on #checkBox2
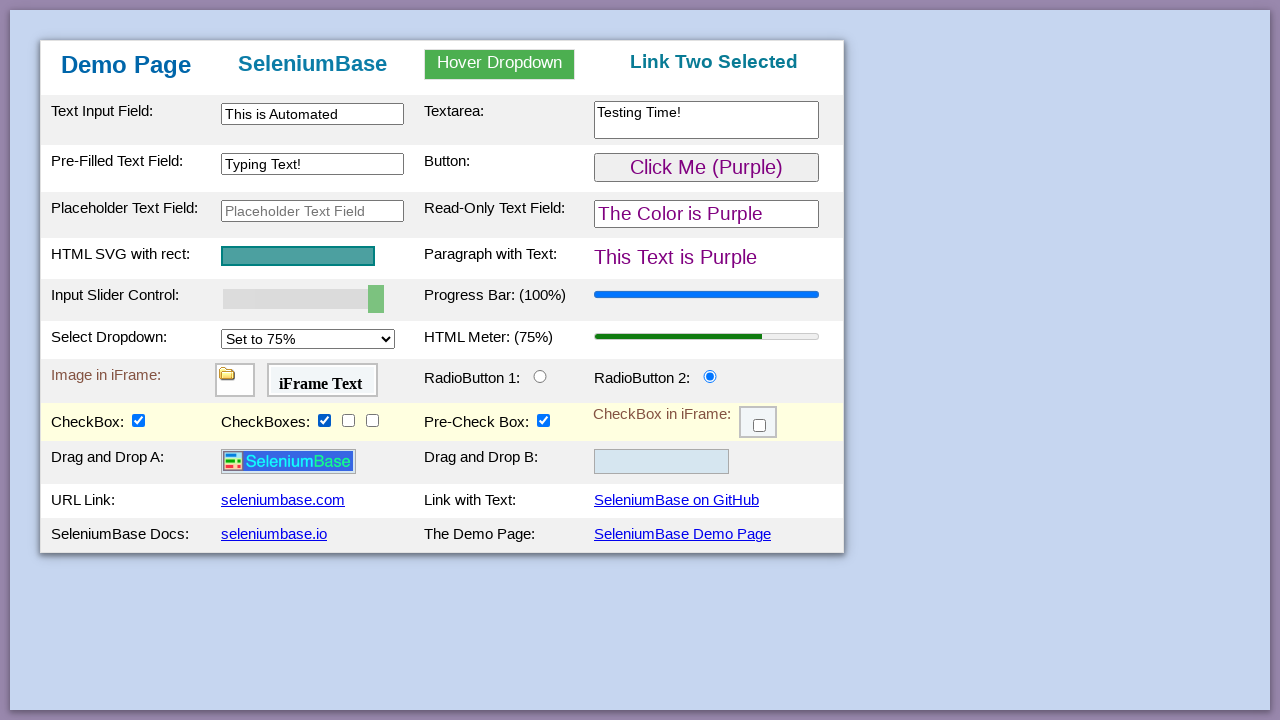

Clicked checkbox 3 at (348, 420) on #checkBox3
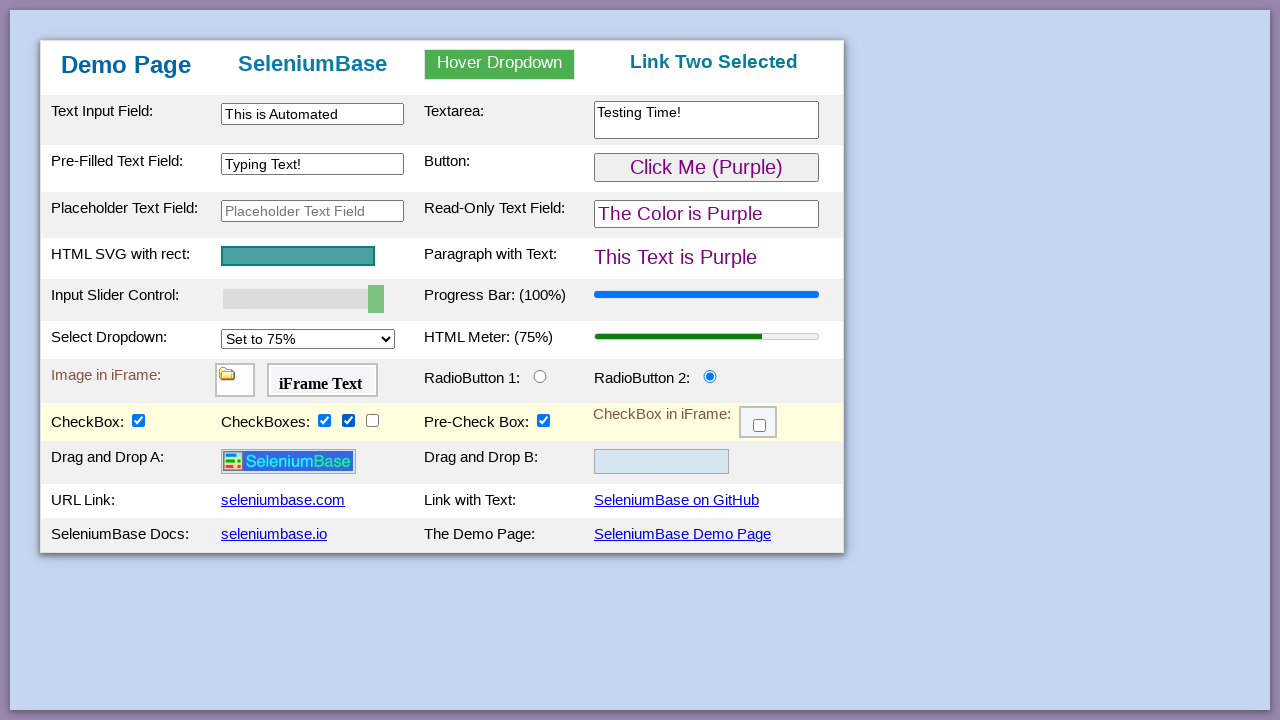

Clicked checkbox 4 at (372, 420) on #checkBox4
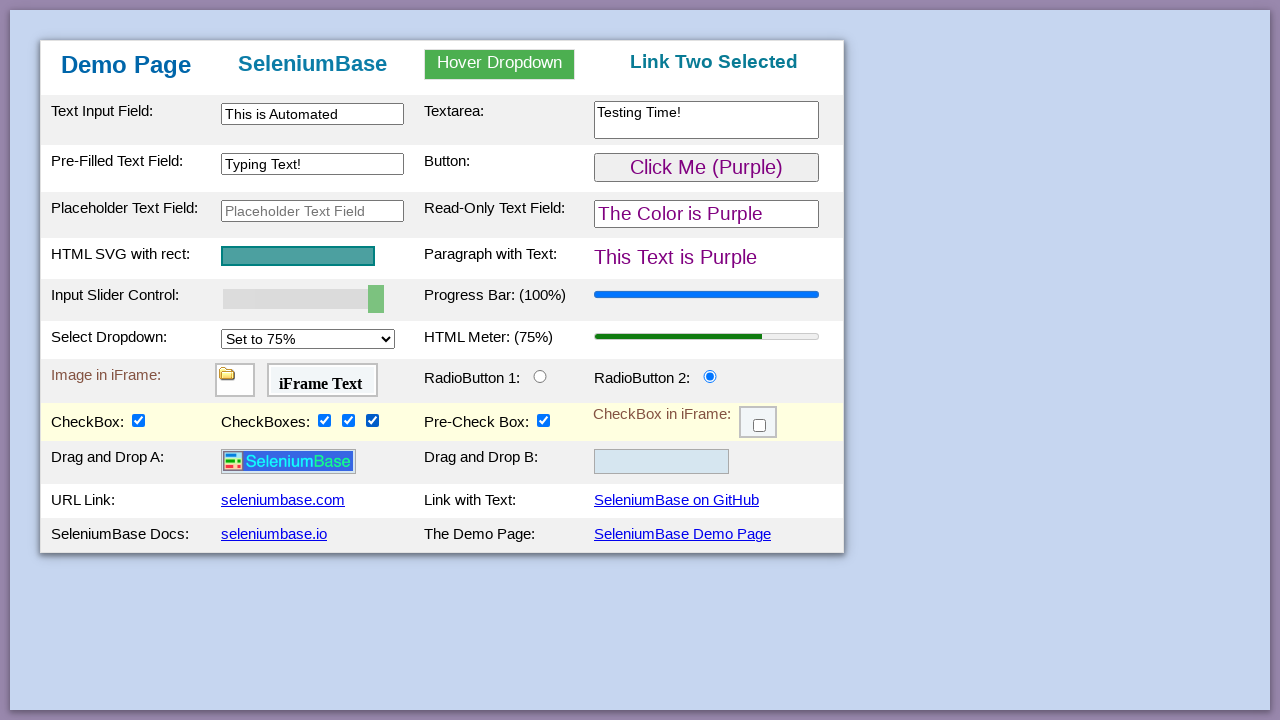

Switched to third iframe
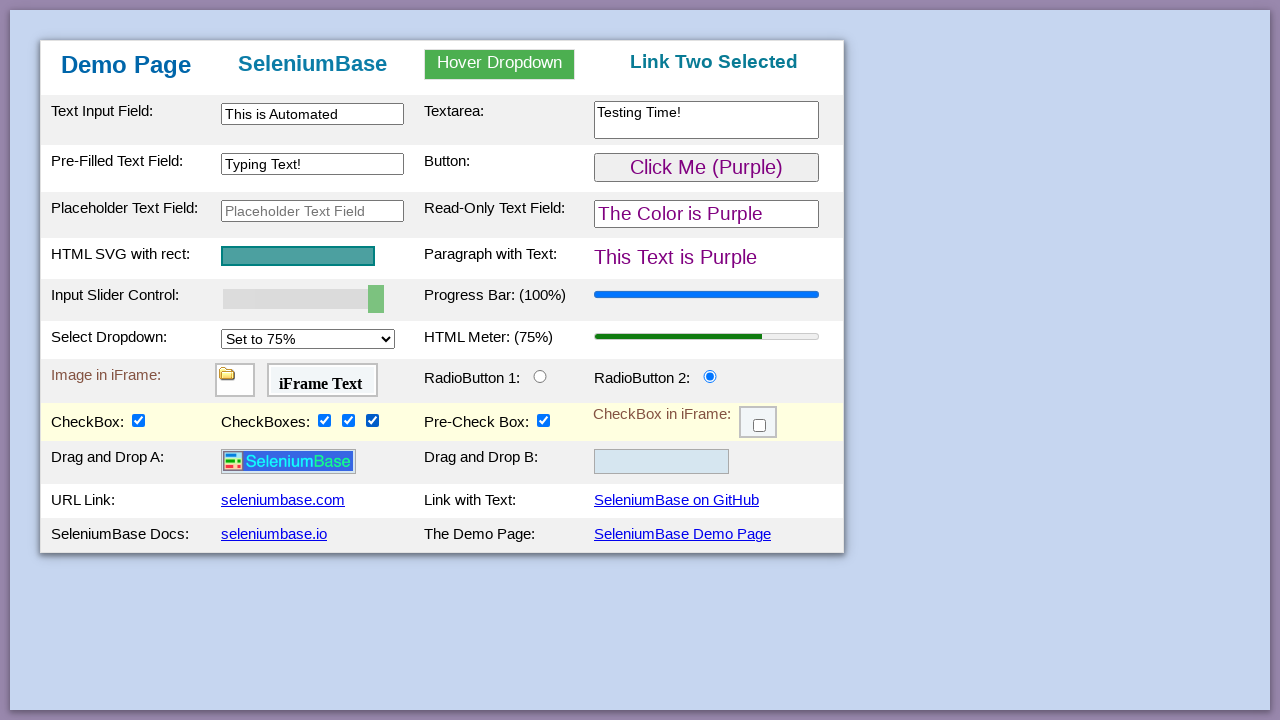

Clicked checkbox in third iframe at (760, 426) on #myFrame3 >> internal:control=enter-frame >> .fBox
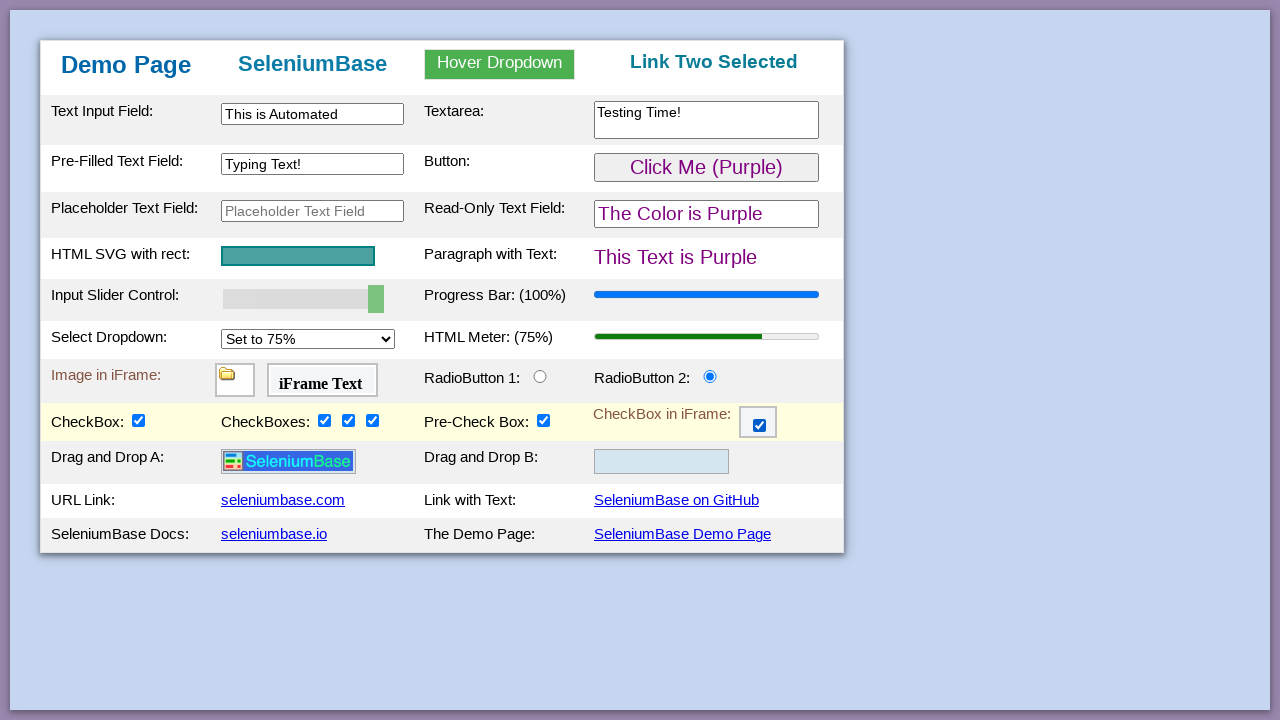

Dragged and dropped logo to drop zone at (662, 462)
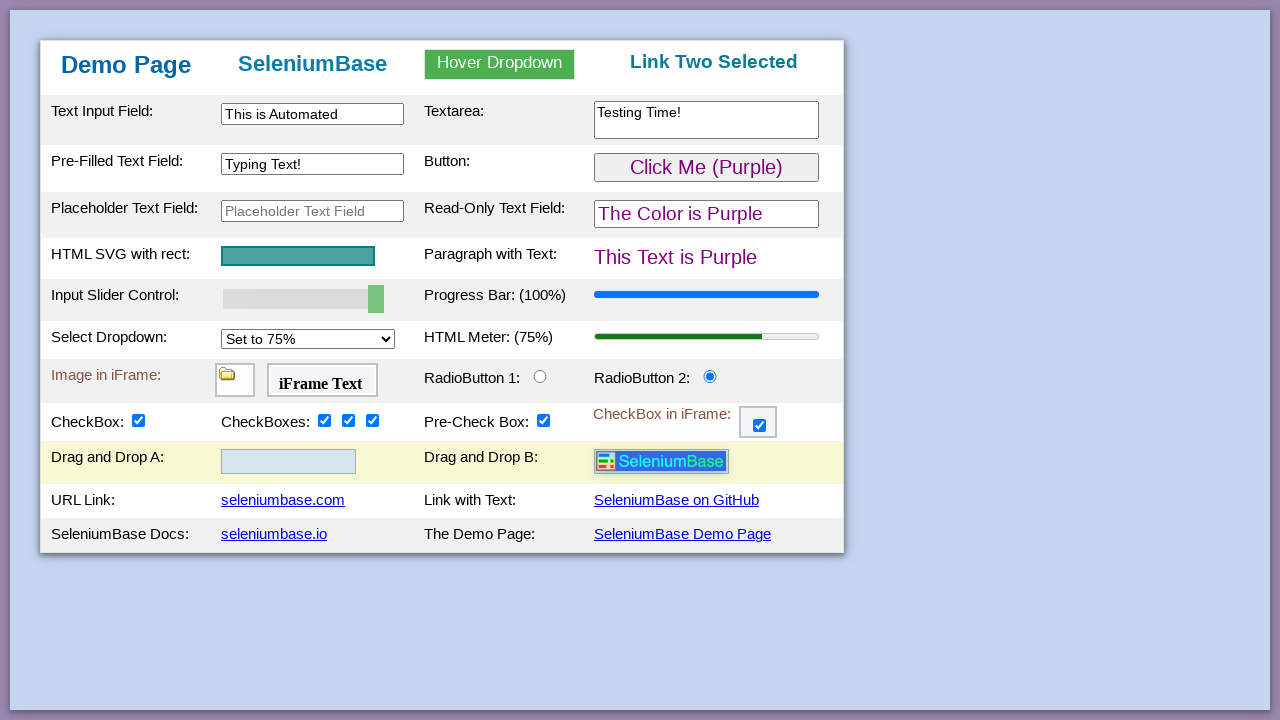

Clicked SeleniumBase Demo Page link at (682, 534) on a:has-text('SeleniumBase Demo Page')
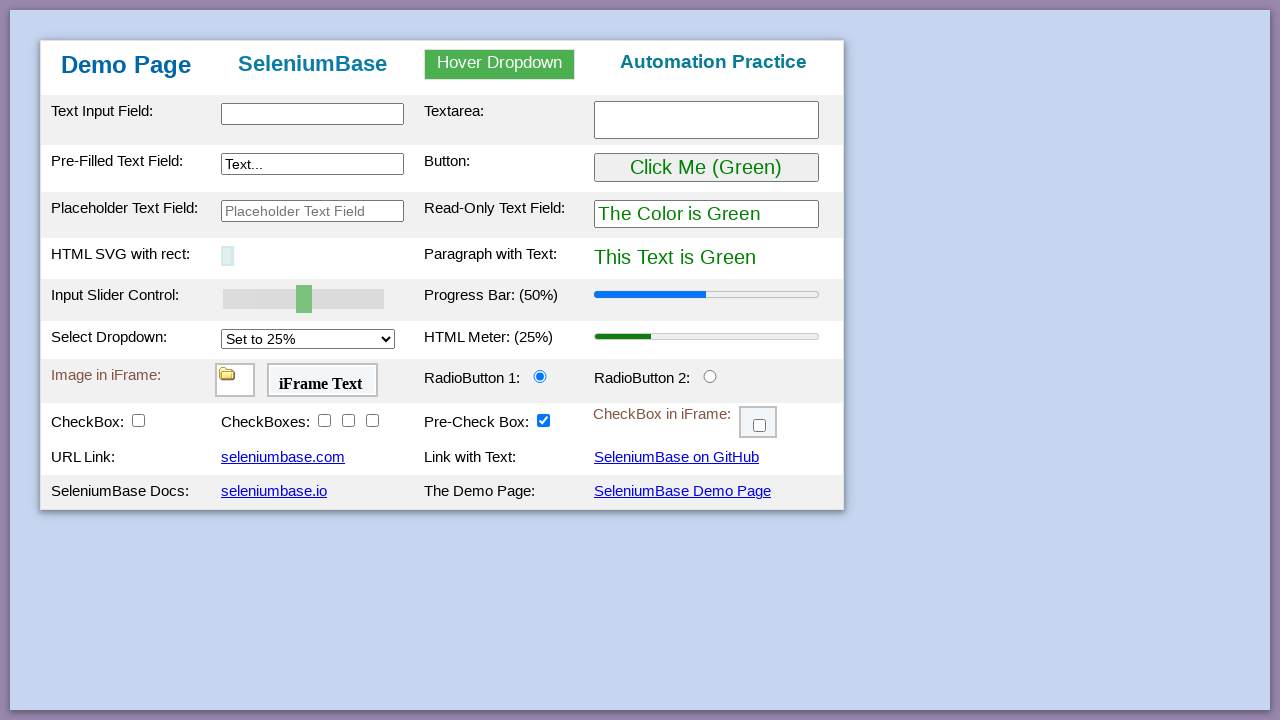

Filled input field with 'Have a Nice Day!' on input
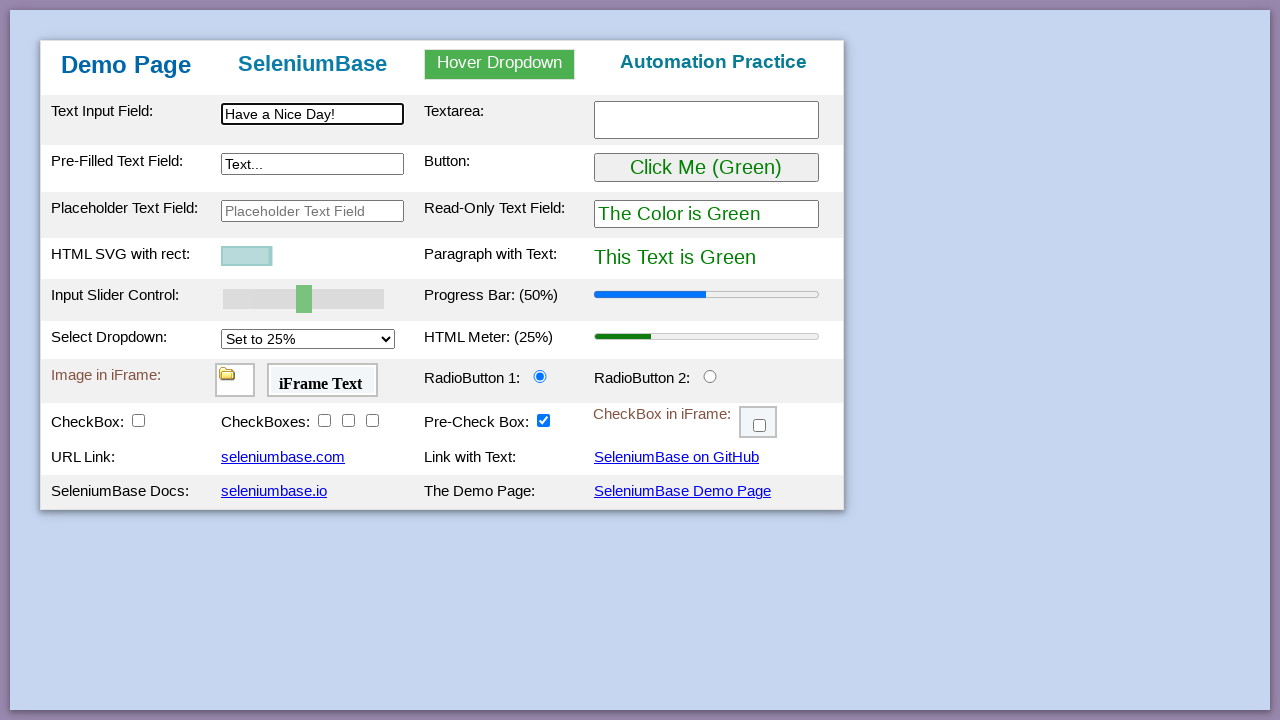

Verified h2 heading in final state
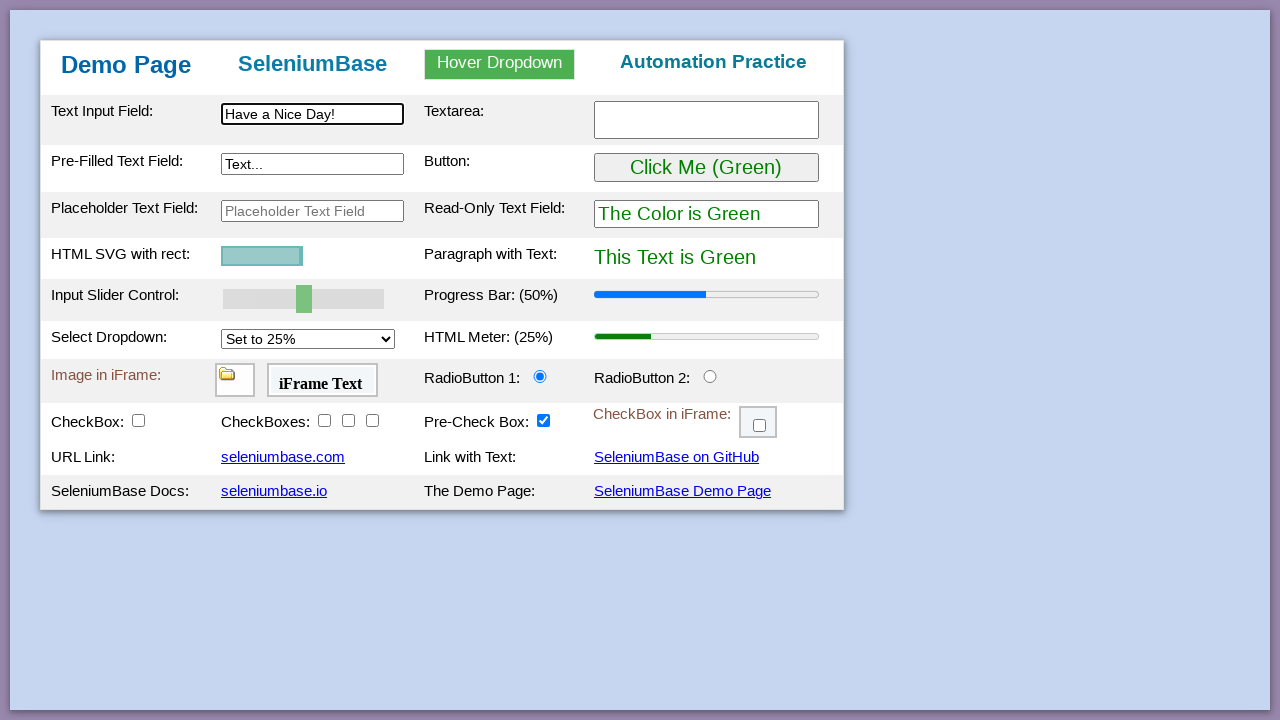

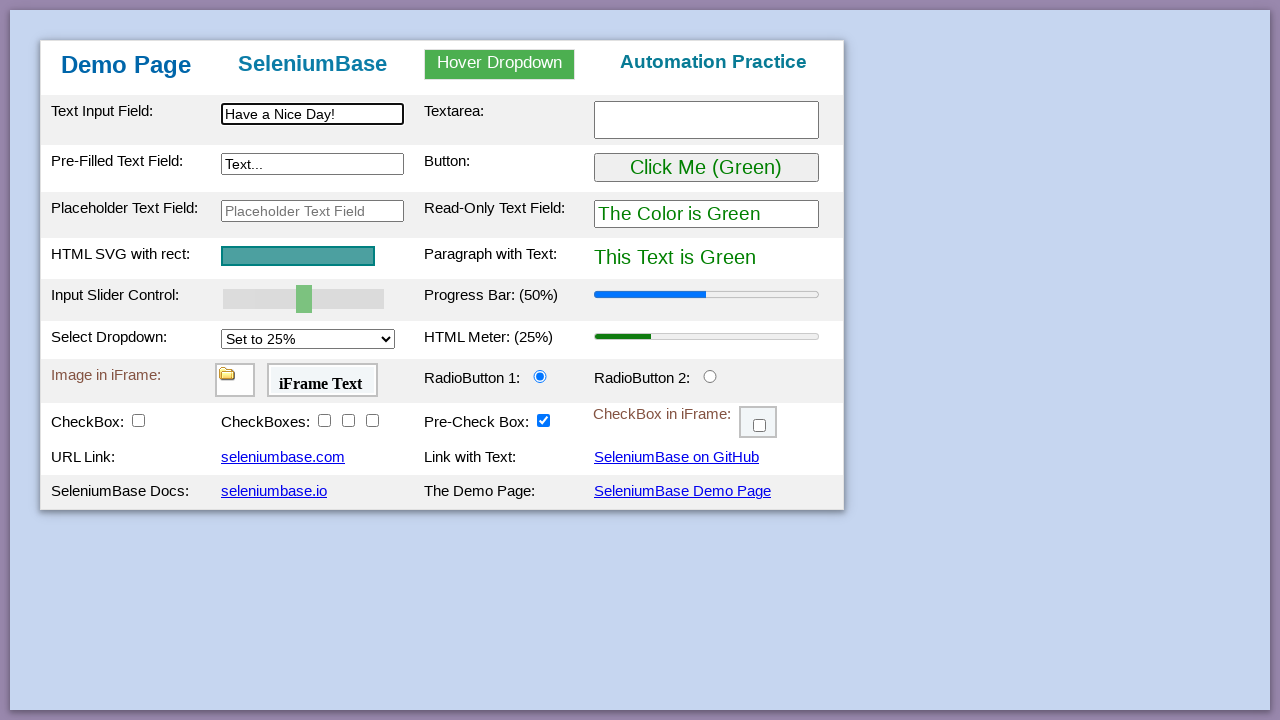